Tests window switching functionality by opening a new window and interacting with elements in the new window

Starting URL: https://demo.automationtesting.in/Windows.html

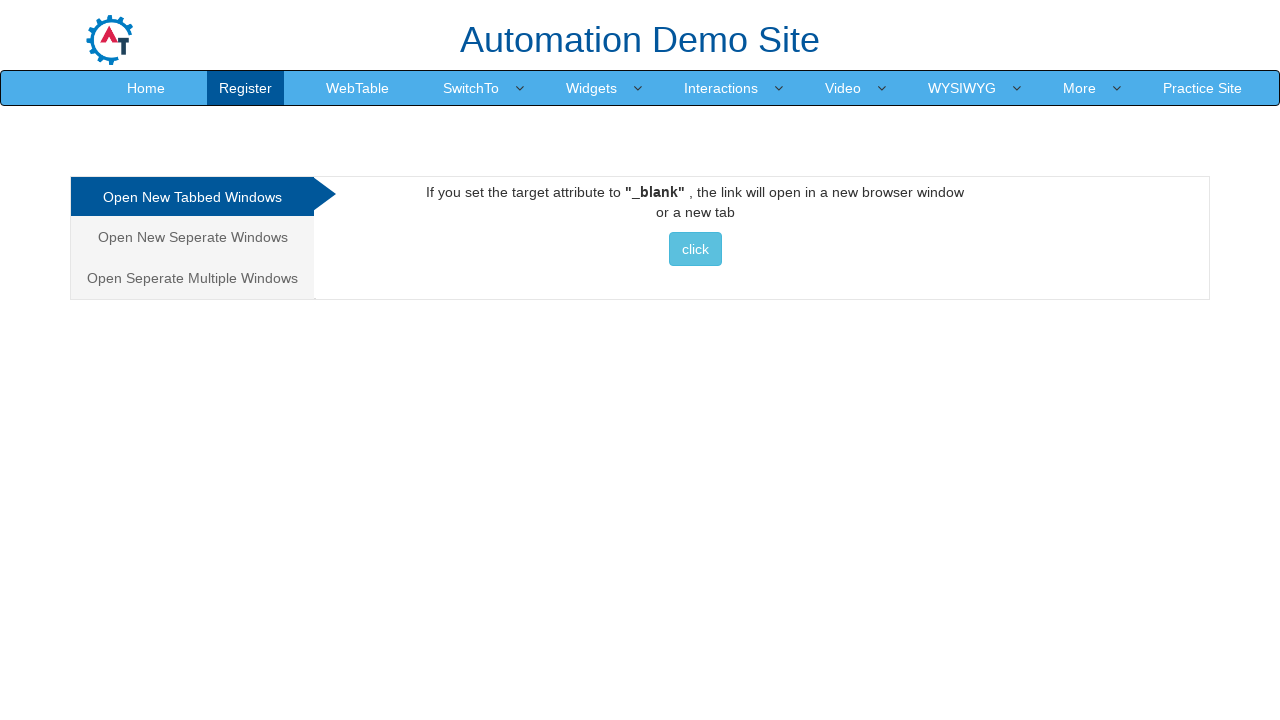

Clicked on the second tab/link in the navigation at (192, 237) on xpath=/html/body/div[1]/div/div/div/div[1]/ul/li[2]/a
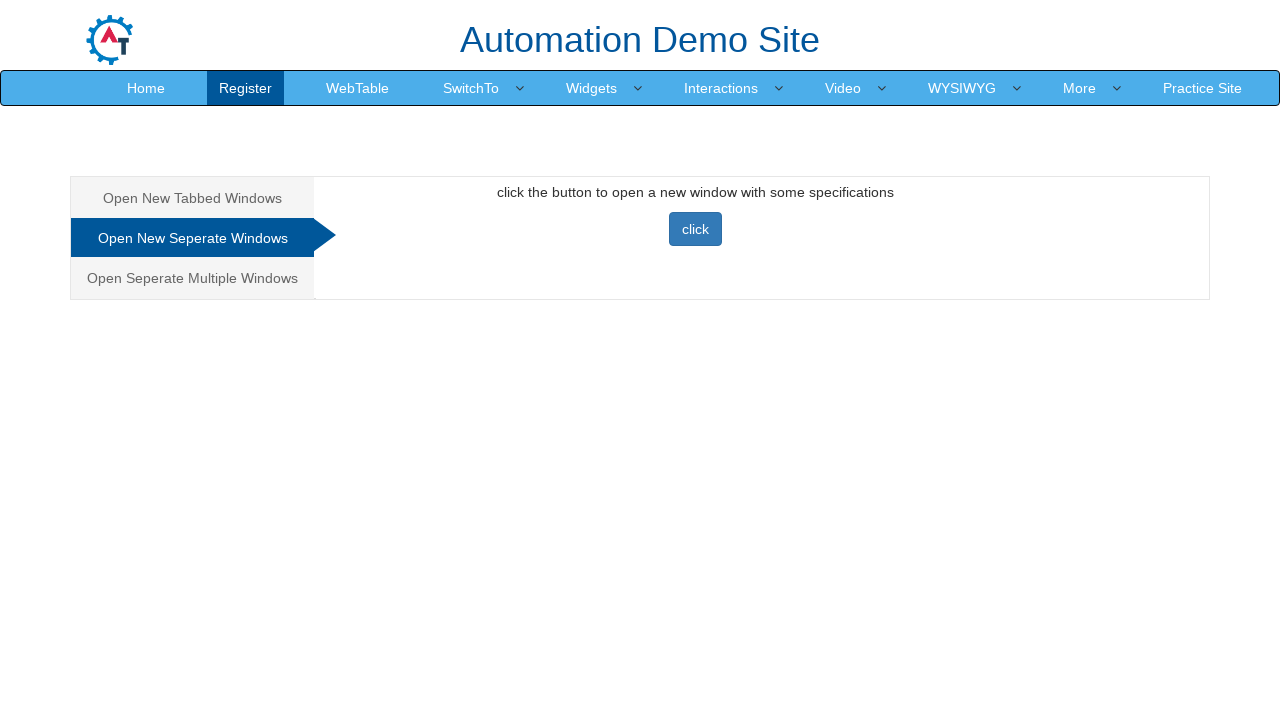

Clicked button to open a new window at (695, 229) on //*[@id="Seperate"]/button
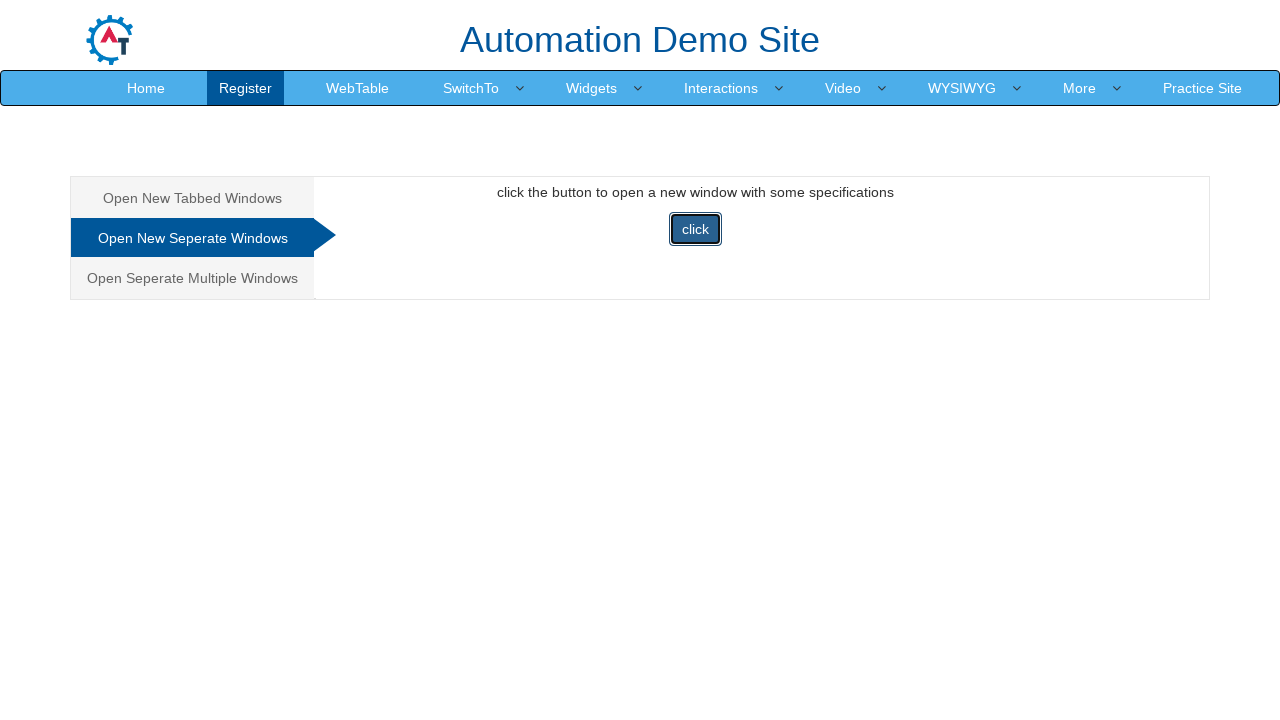

New window/popup opened and switched to it
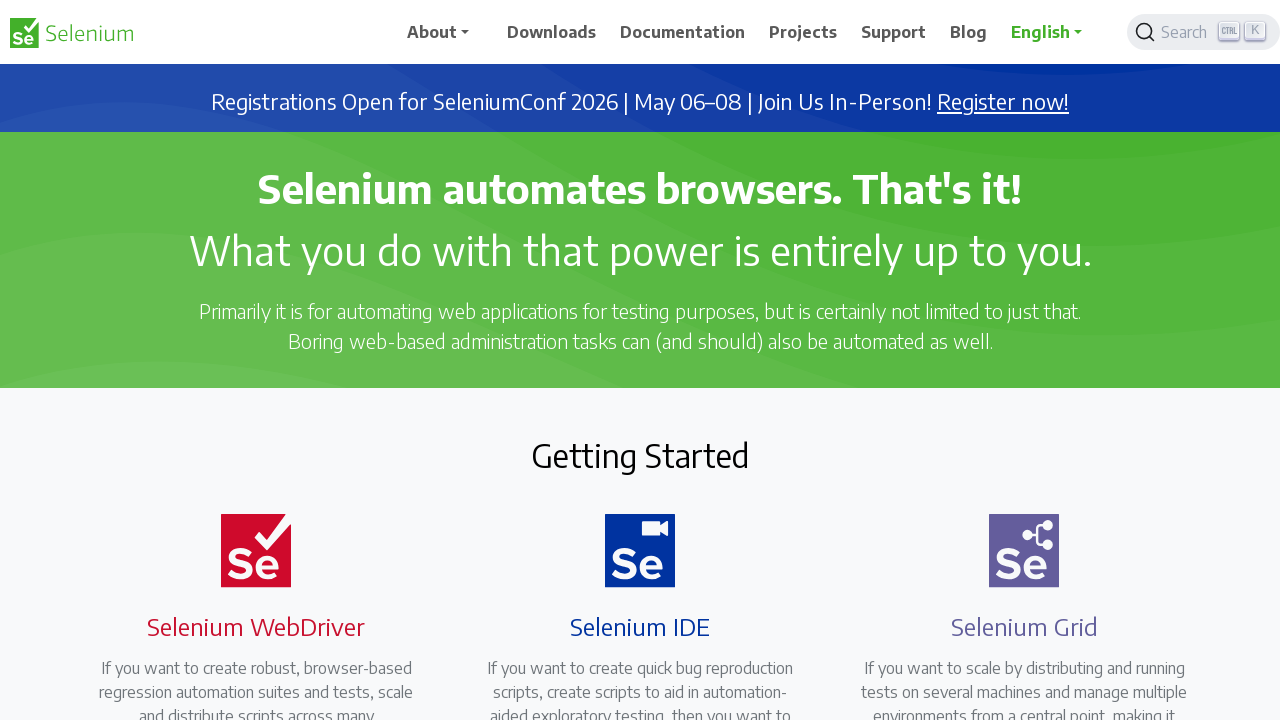

Clicked on Downloads link in the new window at (683, 32) on //*[@id="main_navbar"]/ul/li[3]/a/span
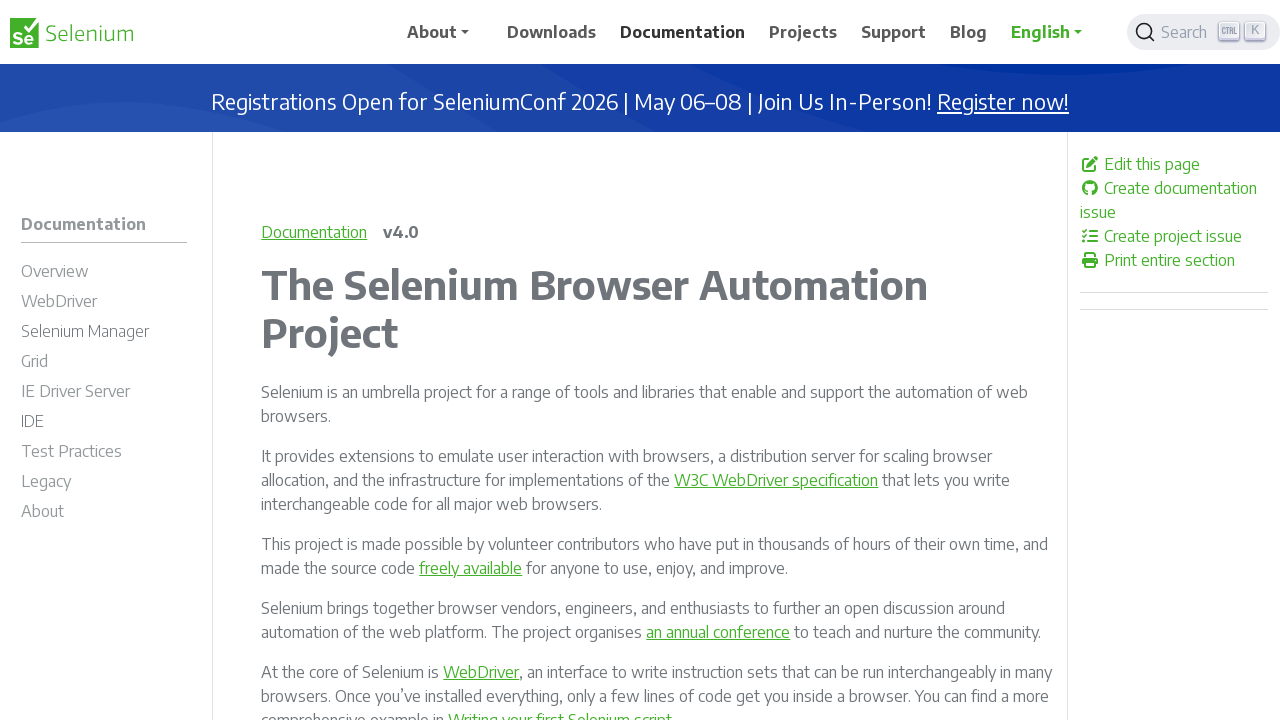

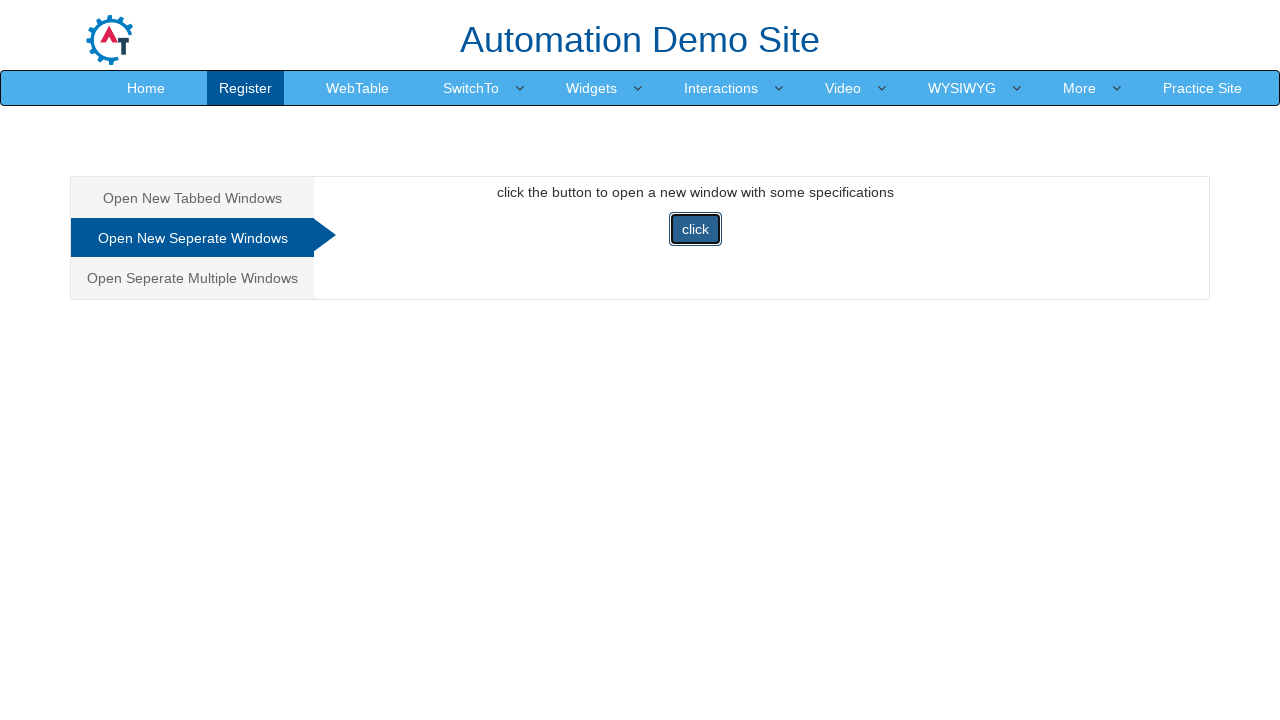